Adds a product to the cart, verifies confirmation message, and navigates to view the basket

Starting URL: https://practice.automationtesting.in/product/html5-webapp-develpment/

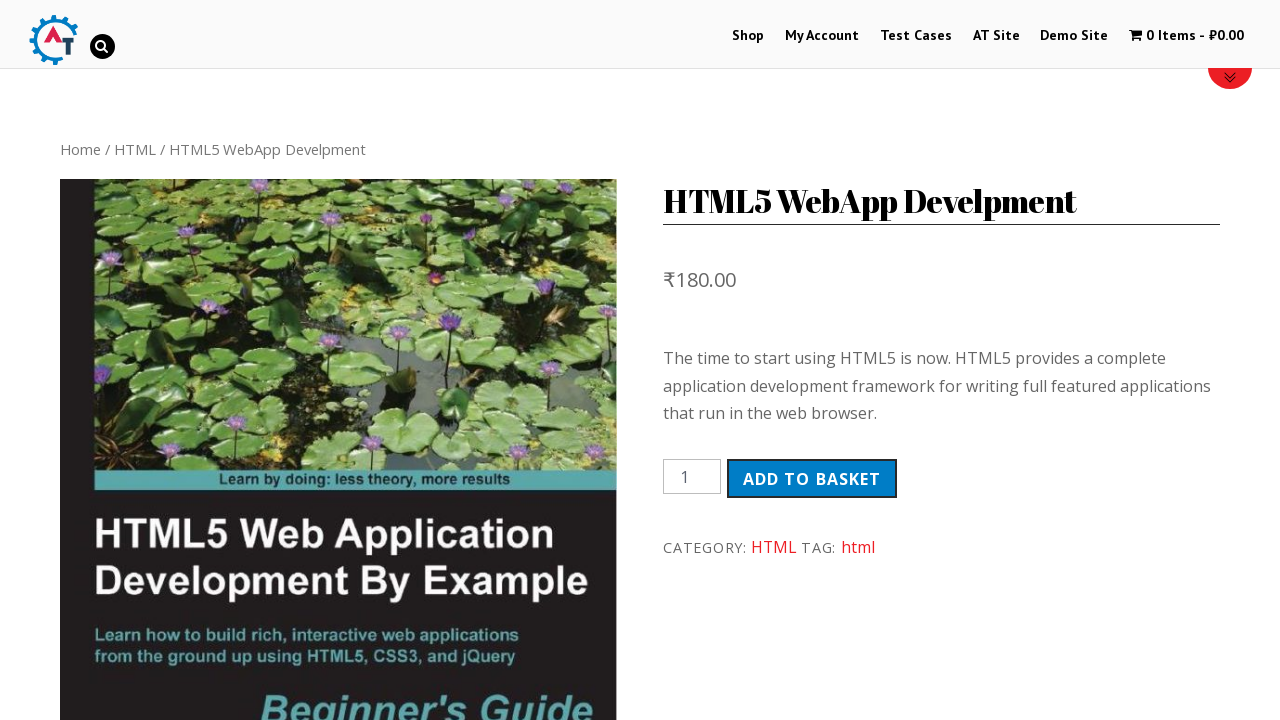

Clicked 'Add to Basket' button for HTML5 webapp development product at (812, 479) on button.single_add_to_cart_button
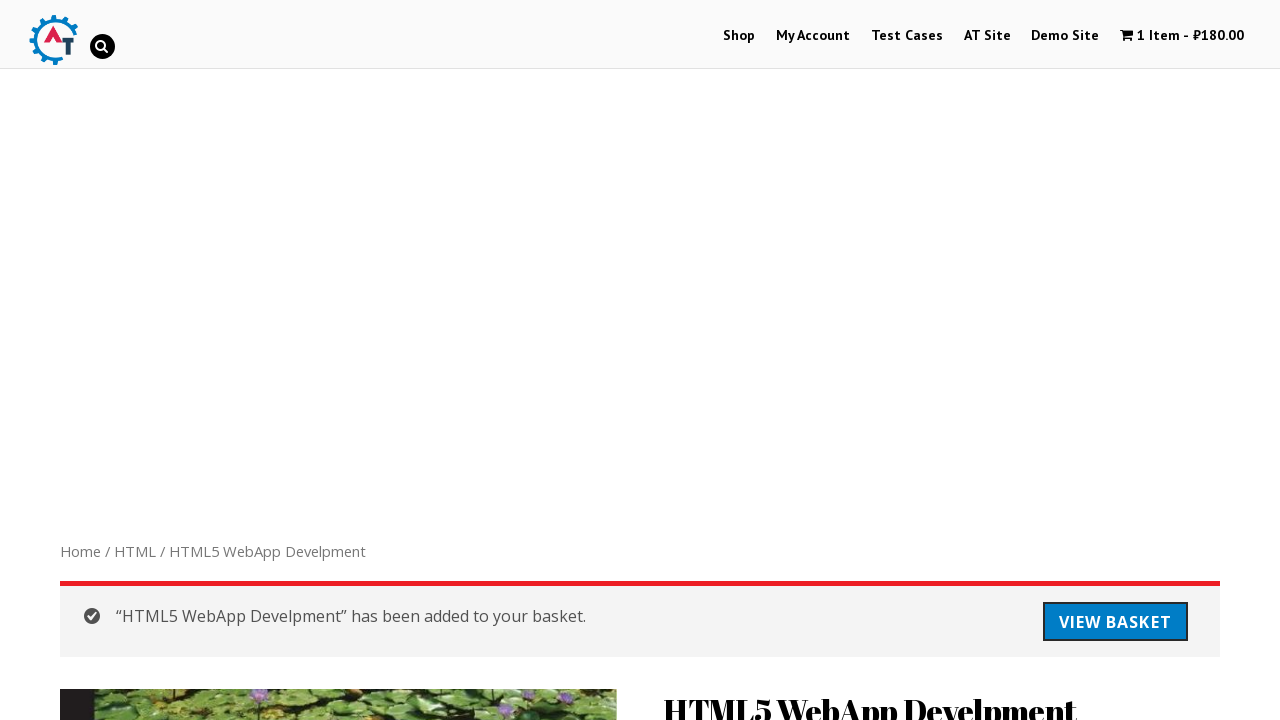

Confirmation message appeared after adding product to cart
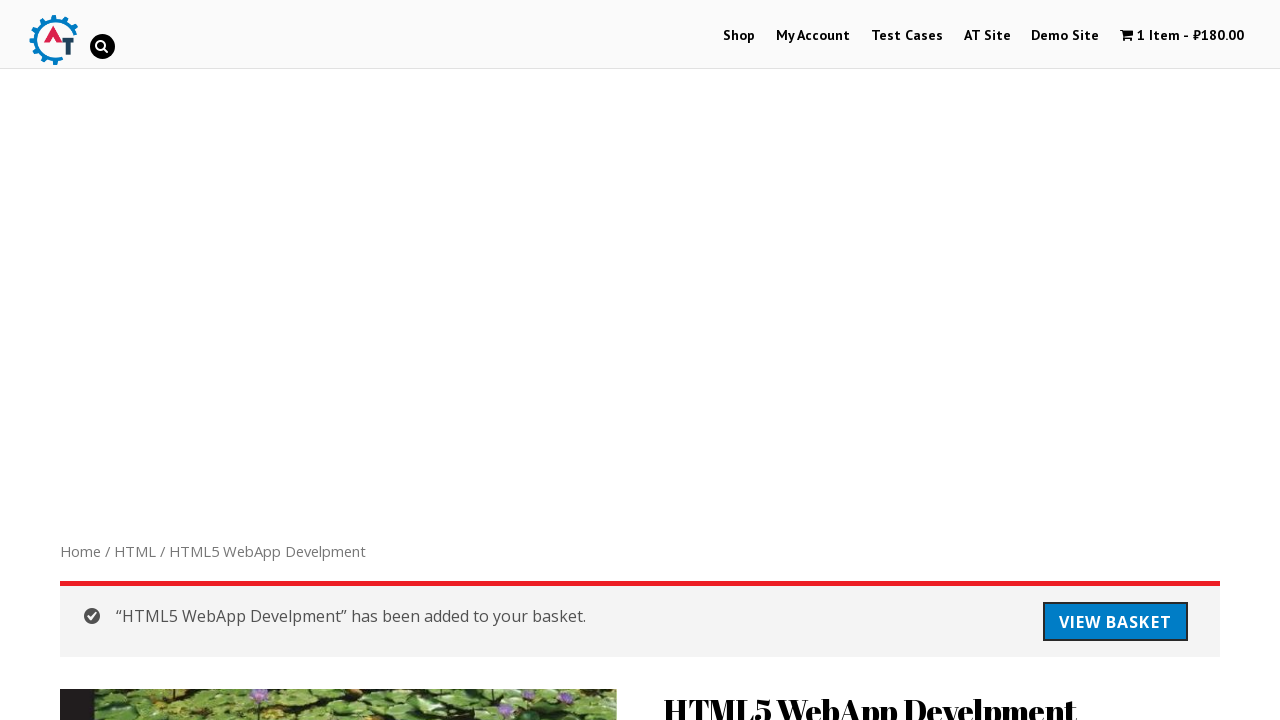

Clicked 'View Basket' link in confirmation message at (1115, 622) on .woocommerce-message a
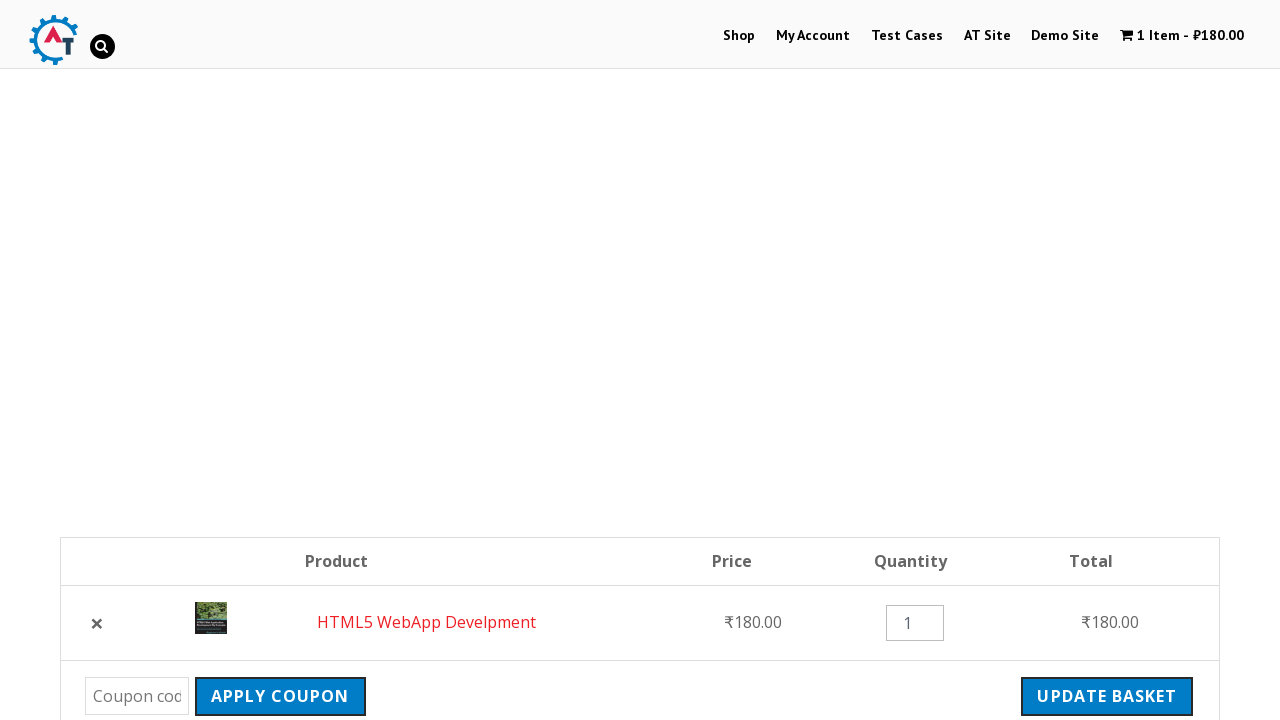

Basket page loaded and product details are visible
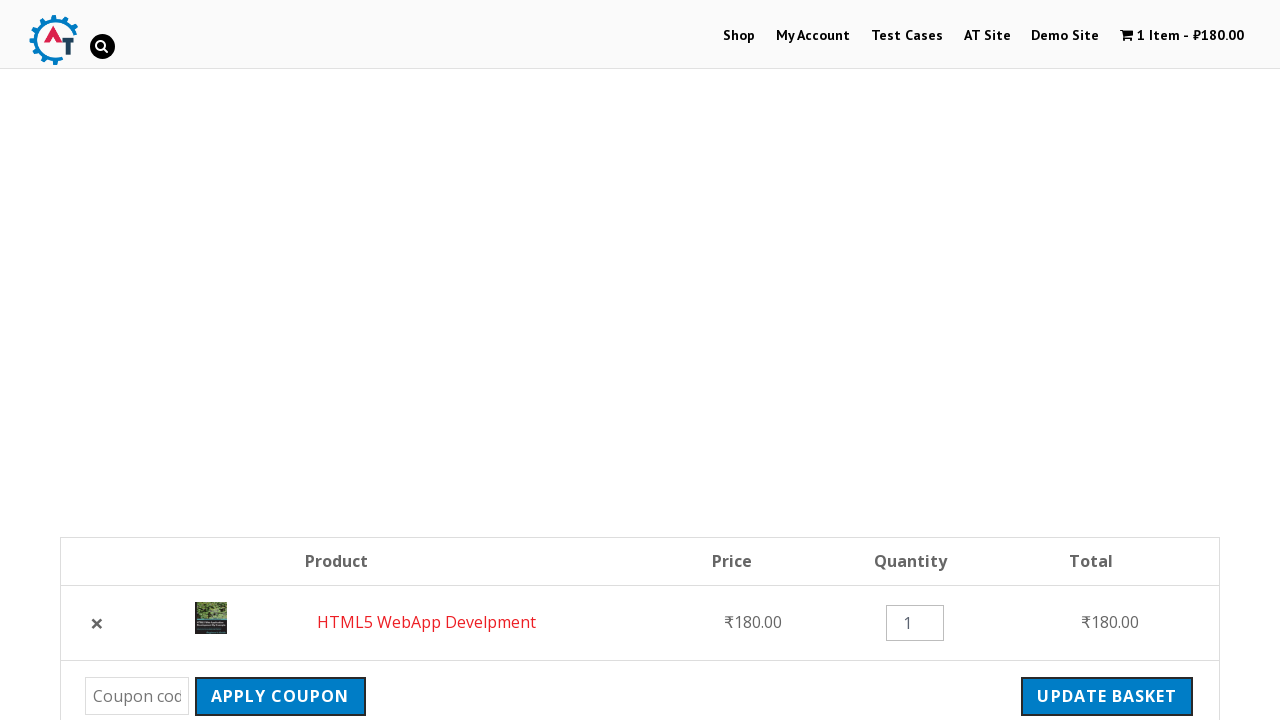

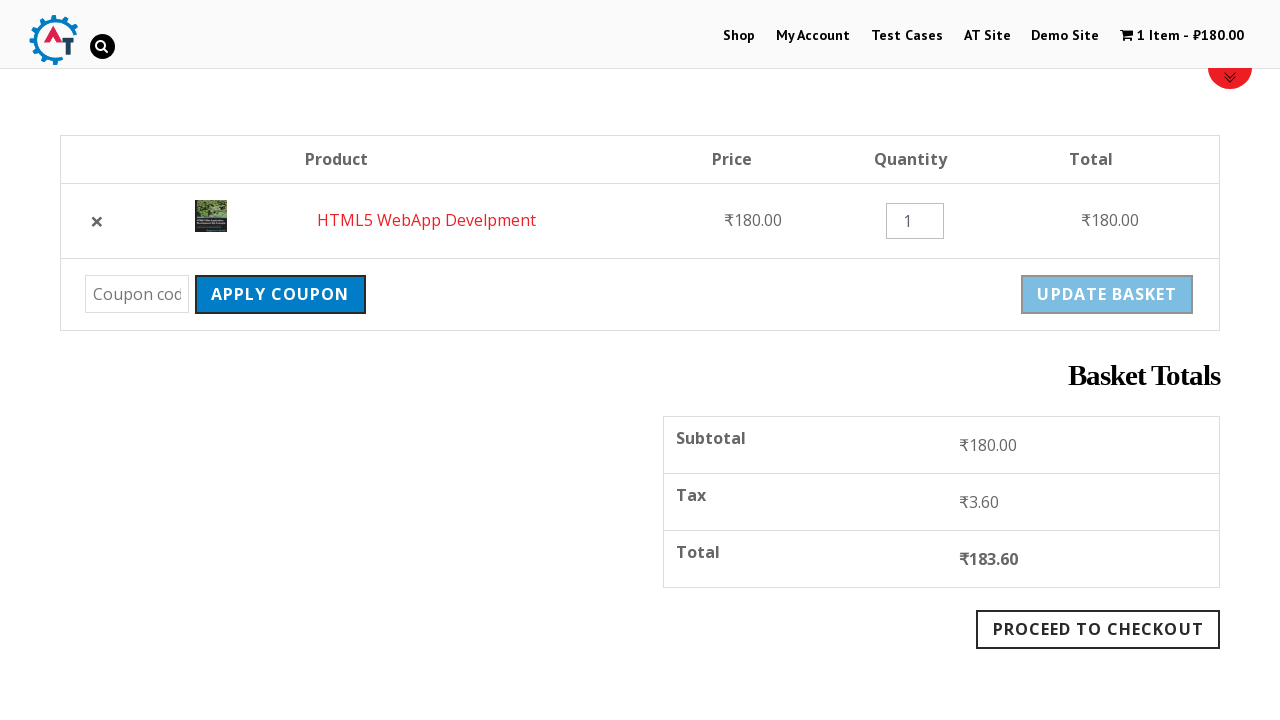